Tests browser alert functionality by clicking a button that triggers a simple alert and accepting the alert dialog.

Starting URL: https://training-support.net/webelements/alerts

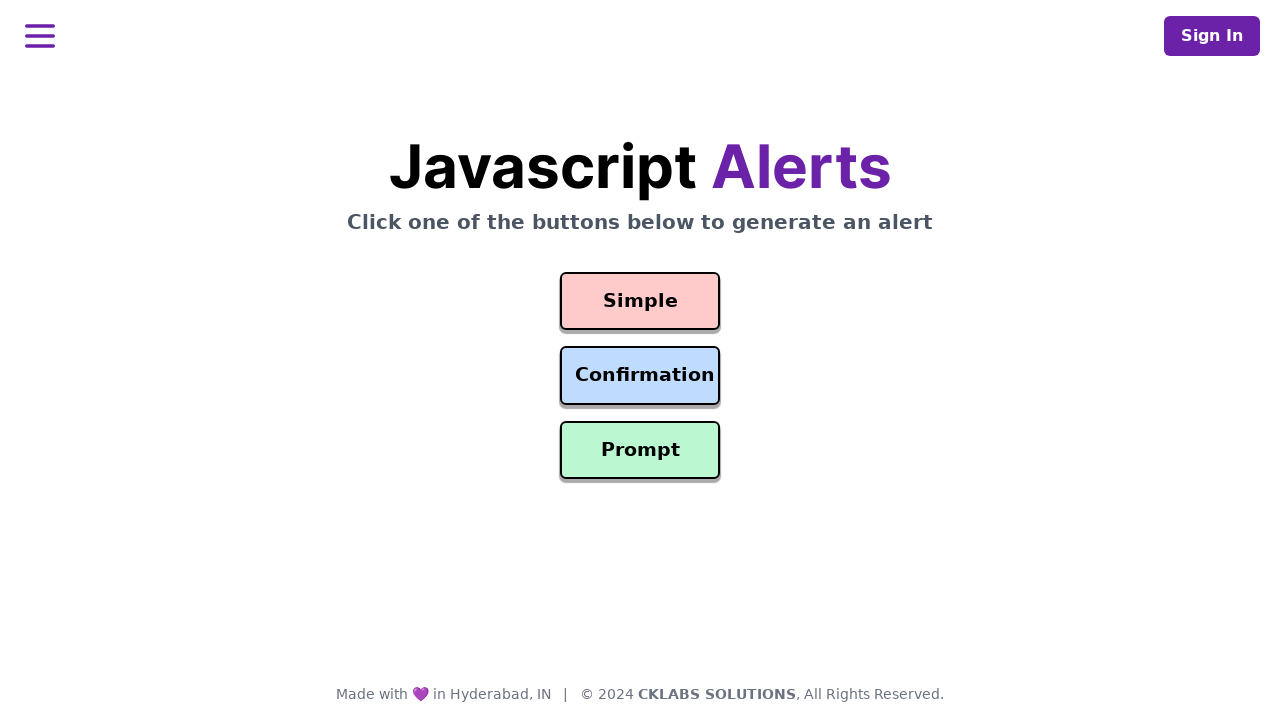

Set up dialog handler to accept alerts automatically
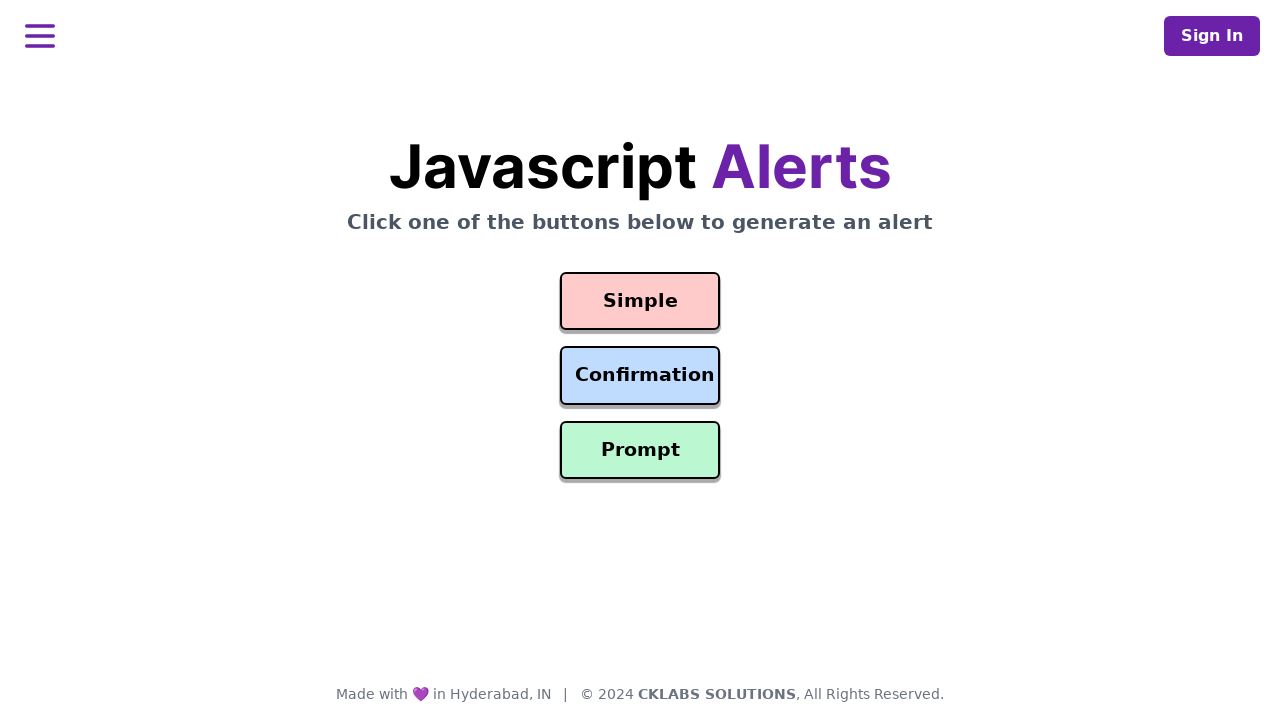

Clicked the simple alert button to trigger alert dialog at (640, 301) on #simple
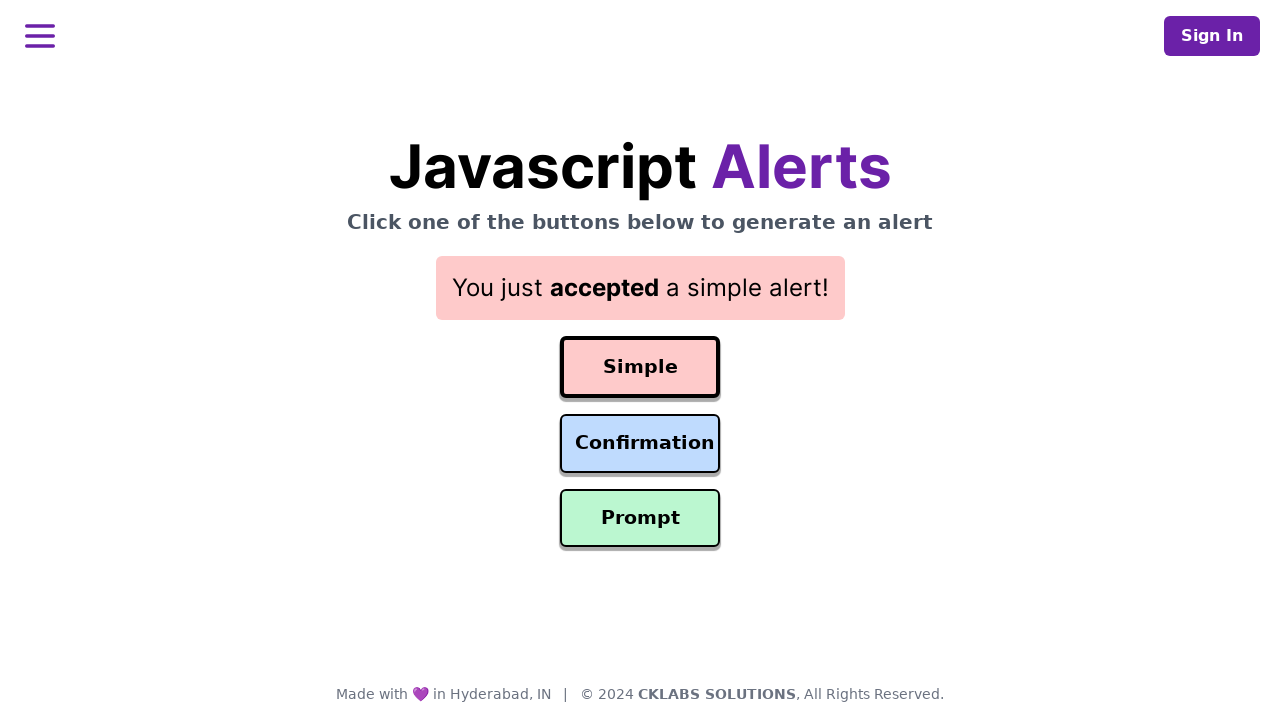

Waited for alert dialog to be processed
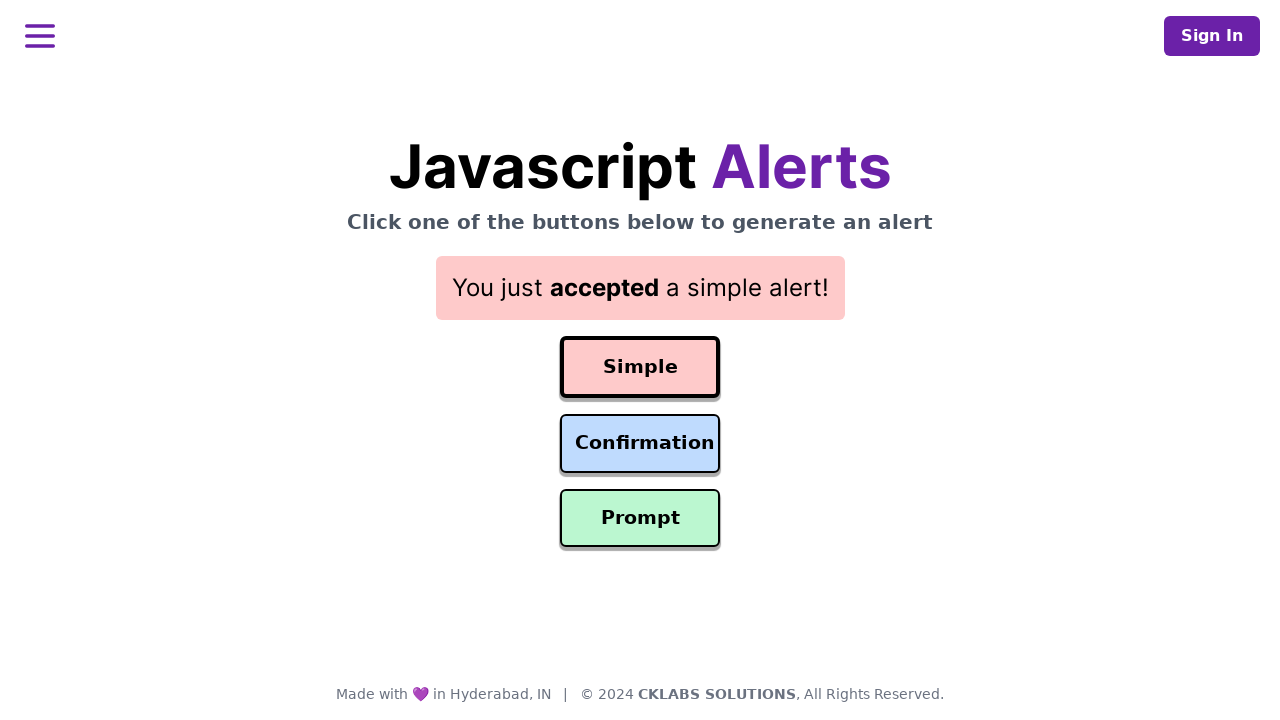

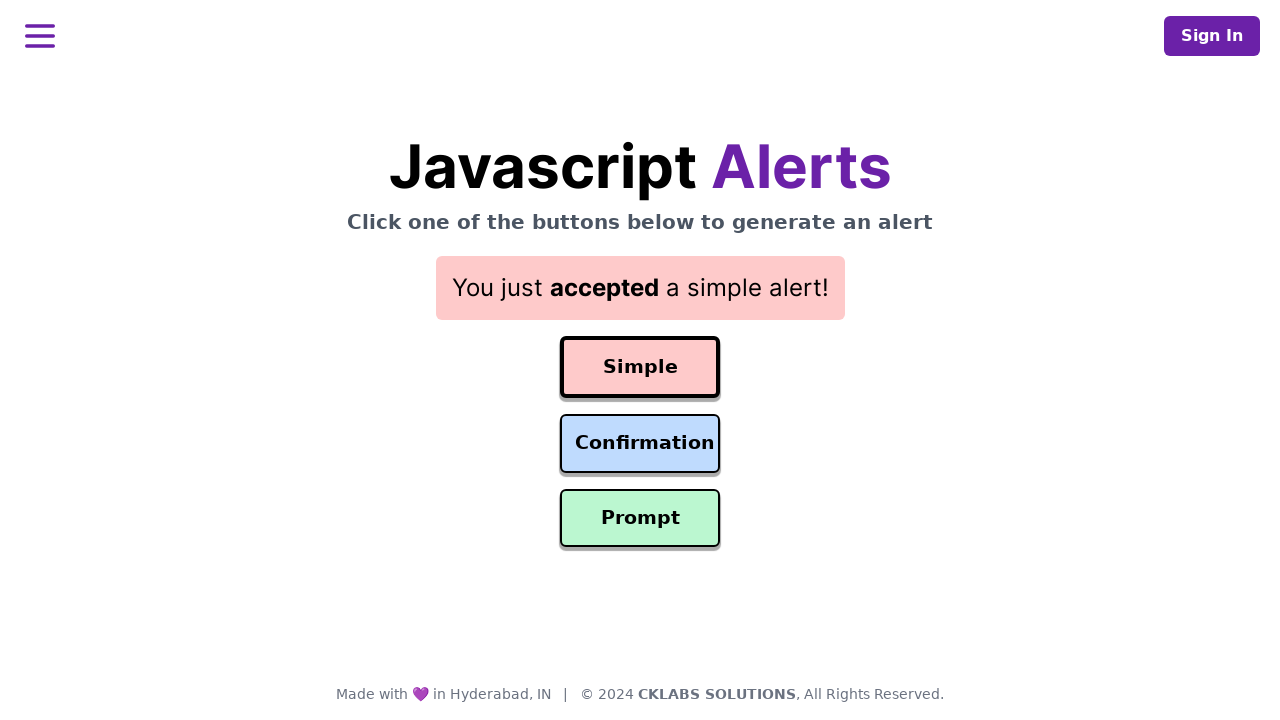